Tests JavaScript alert handling by triggering and interacting with three types of alerts: normal alert, confirm alert, and prompt alert

Starting URL: https://the-internet.herokuapp.com/javascript_alerts

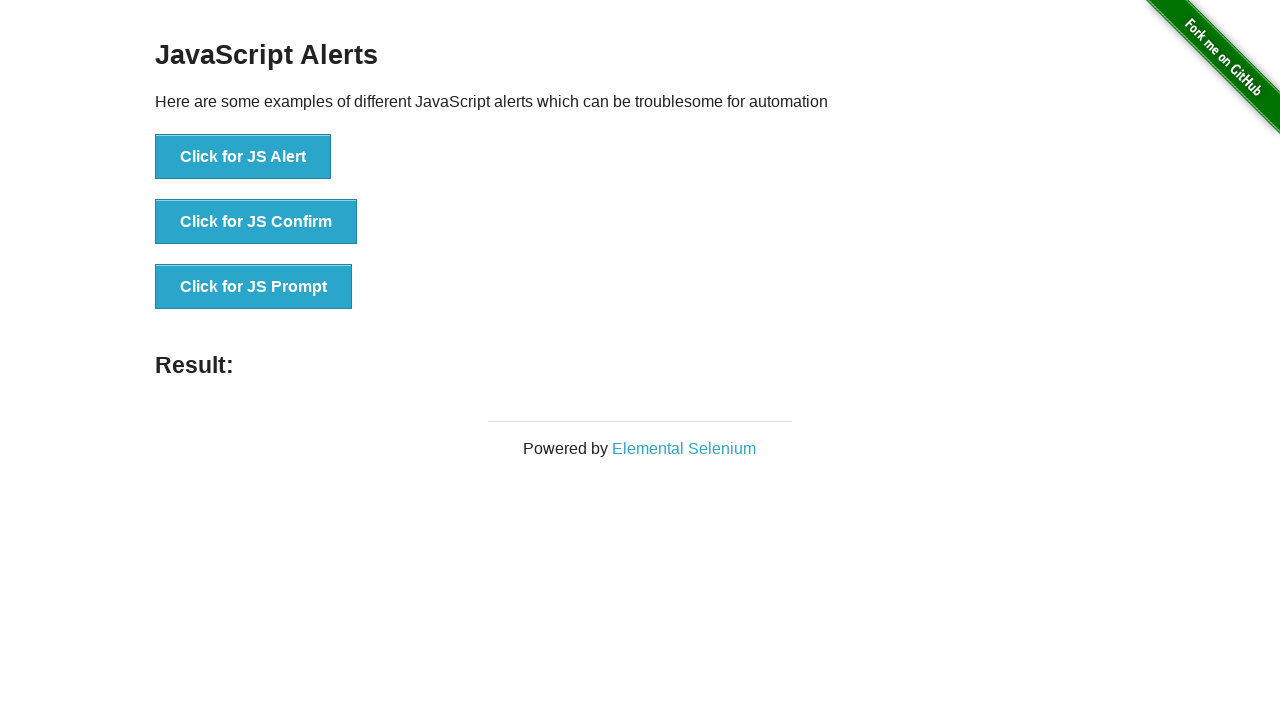

Clicked button to trigger normal alert at (243, 157) on #content > div > ul > li:nth-child(1) > button
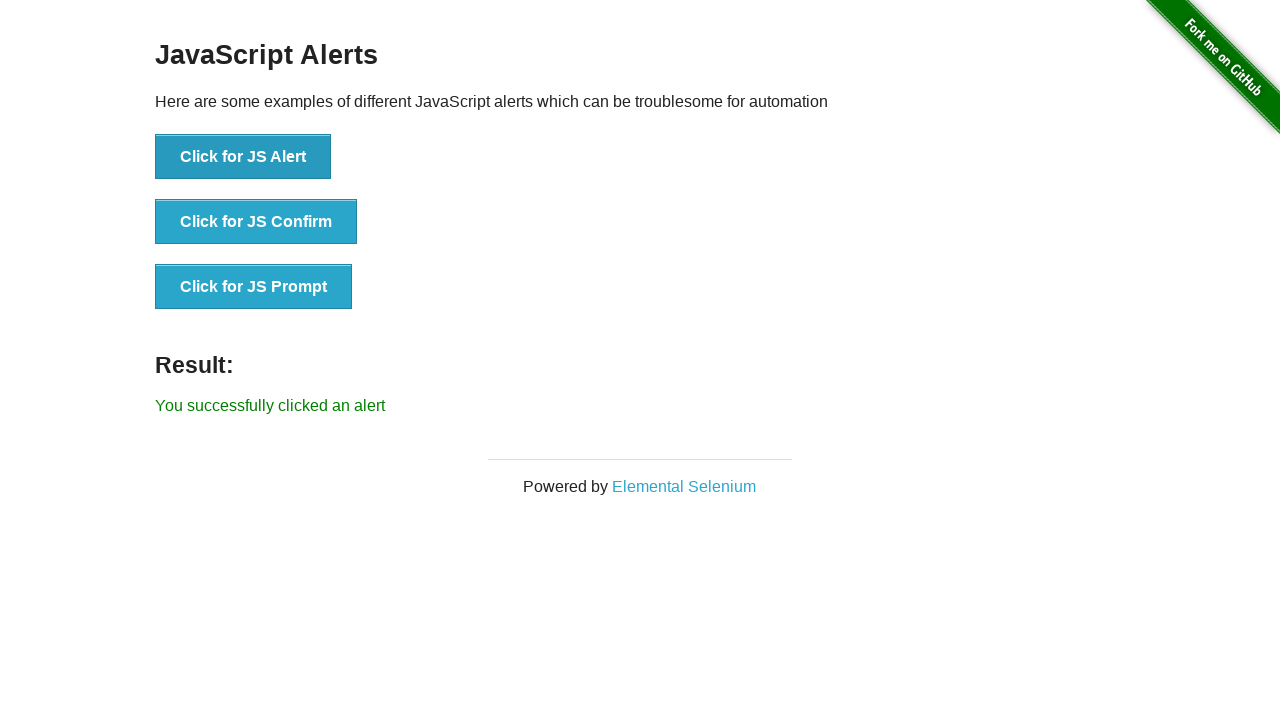

Accepted normal alert dialog
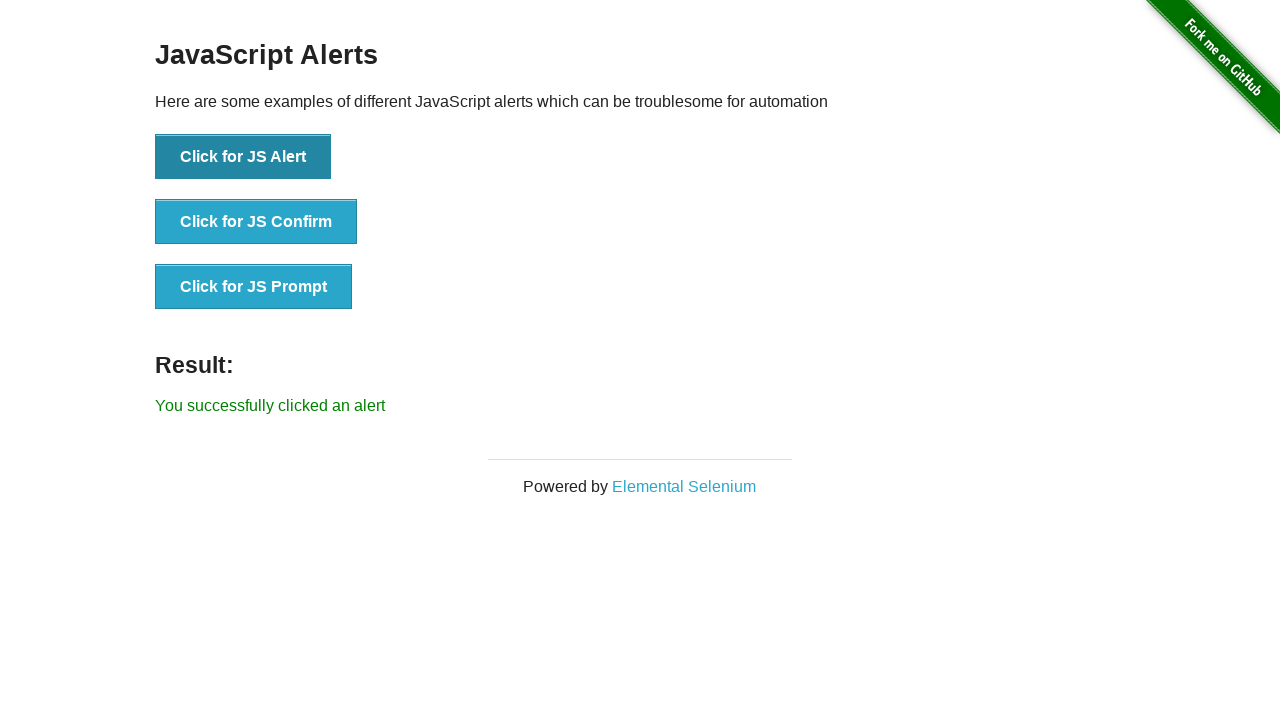

Clicked button to trigger confirm alert at (256, 222) on #content > div > ul > li:nth-child(2) > button
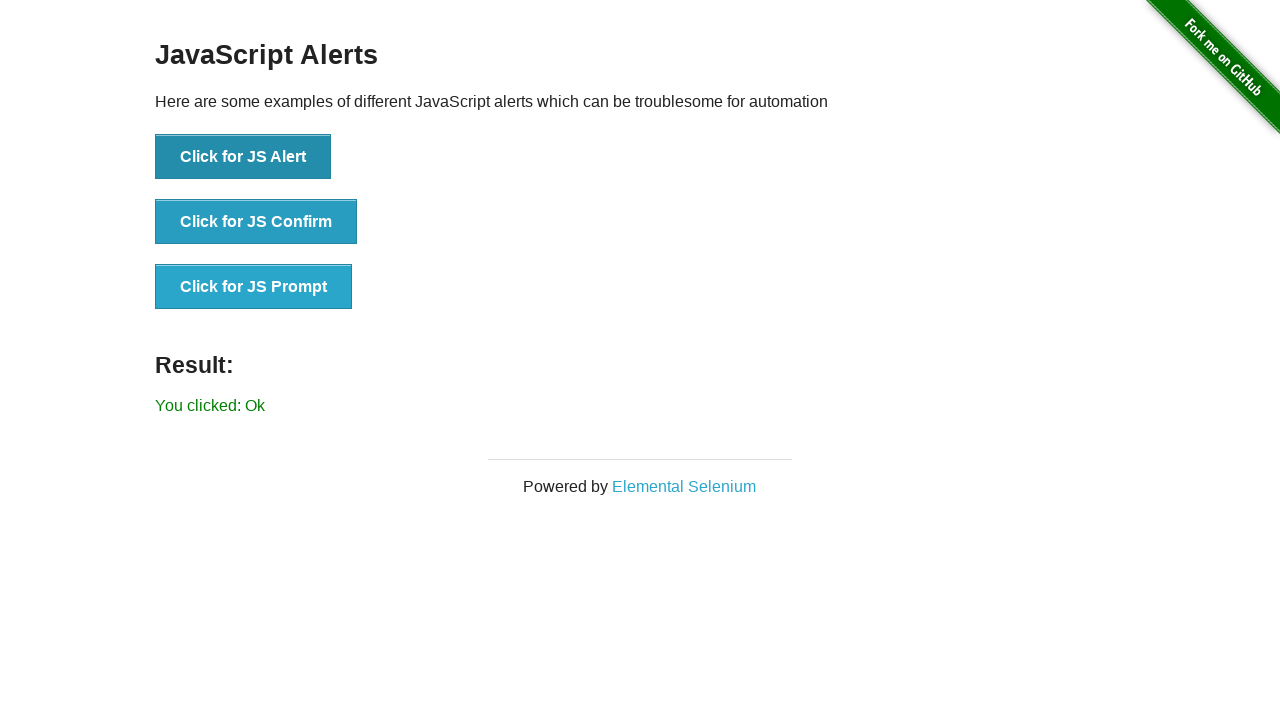

Dismissed confirm alert dialog
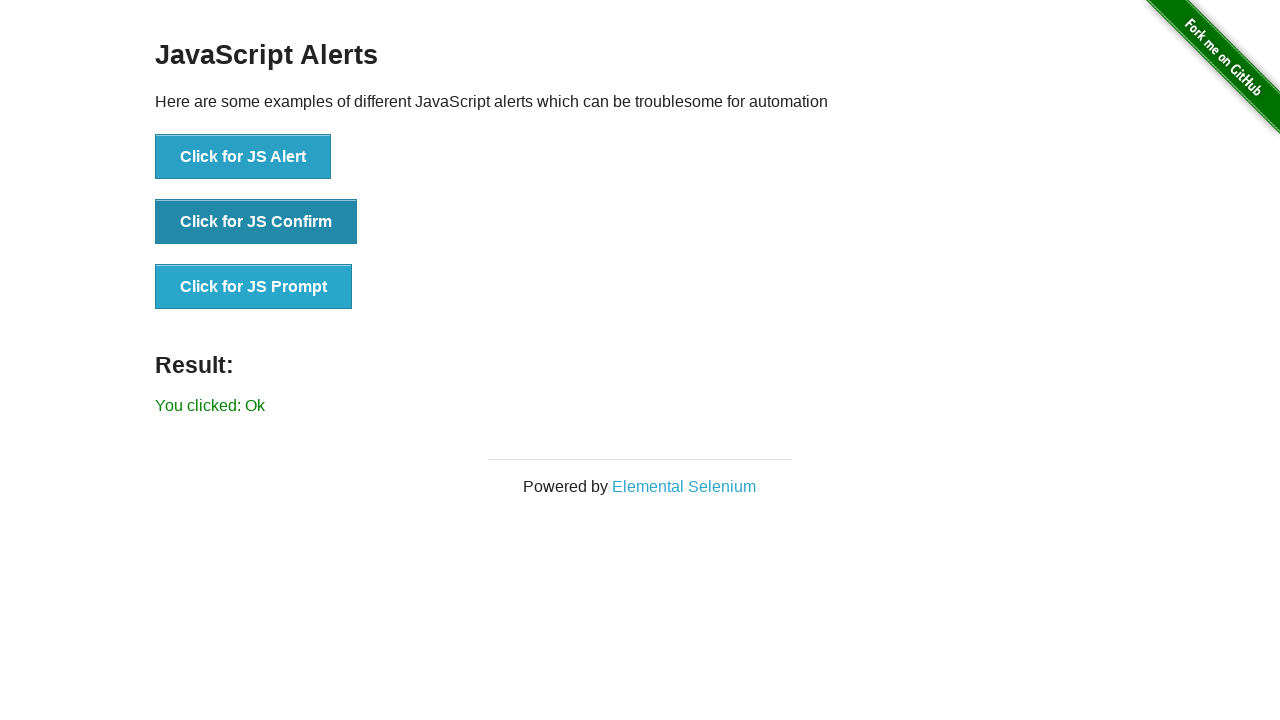

Clicked button to trigger prompt alert at (254, 287) on #content > div > ul > li:nth-child(3) > button
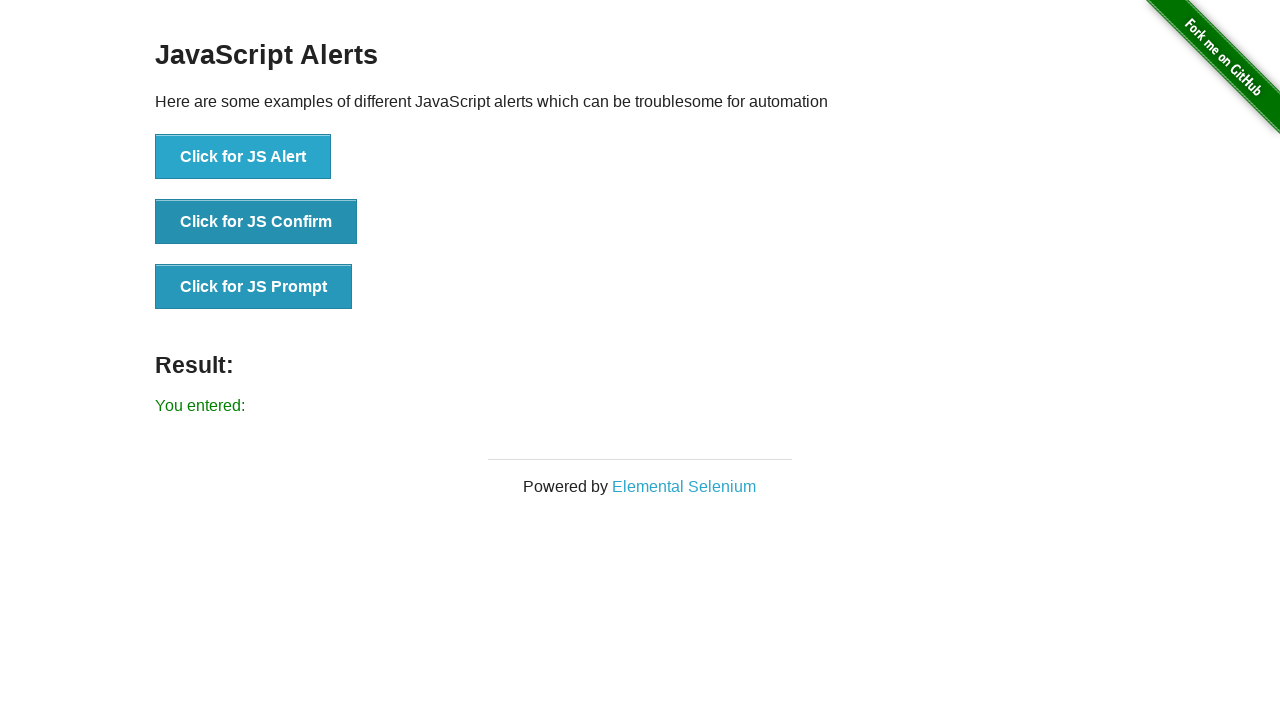

Accepted prompt alert and entered 'Test Automation'
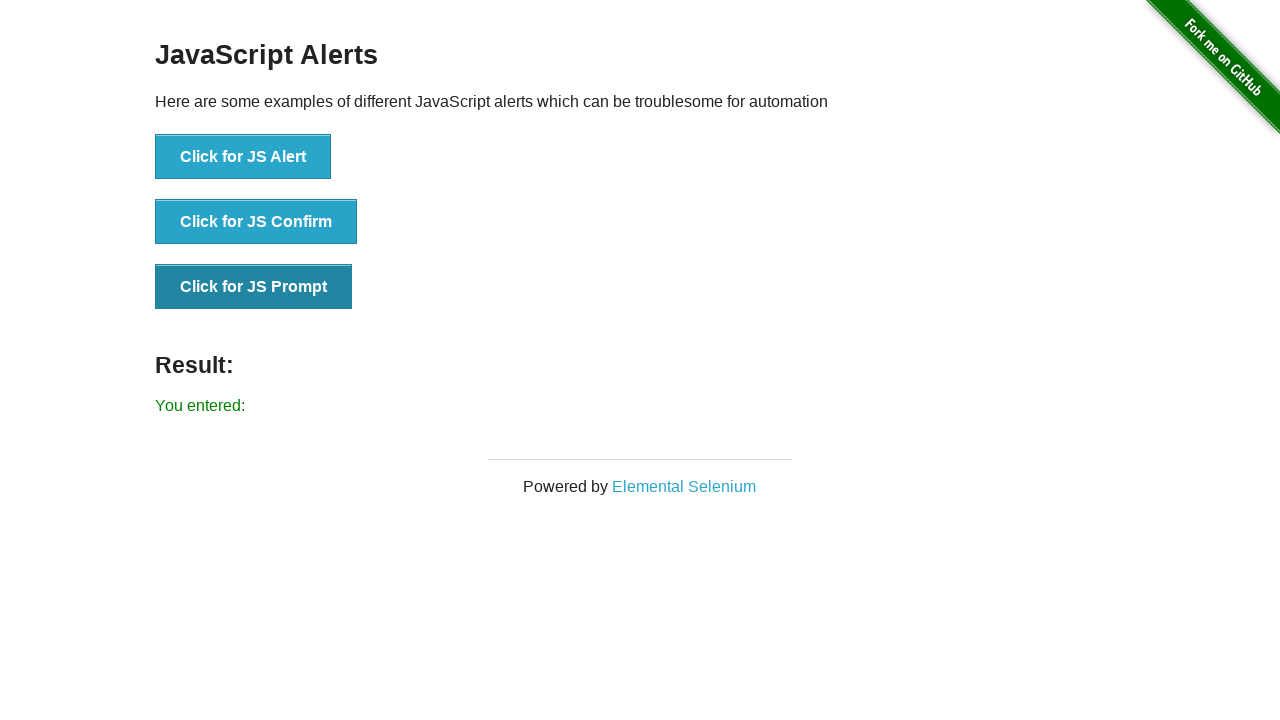

Waited for alert result to be displayed
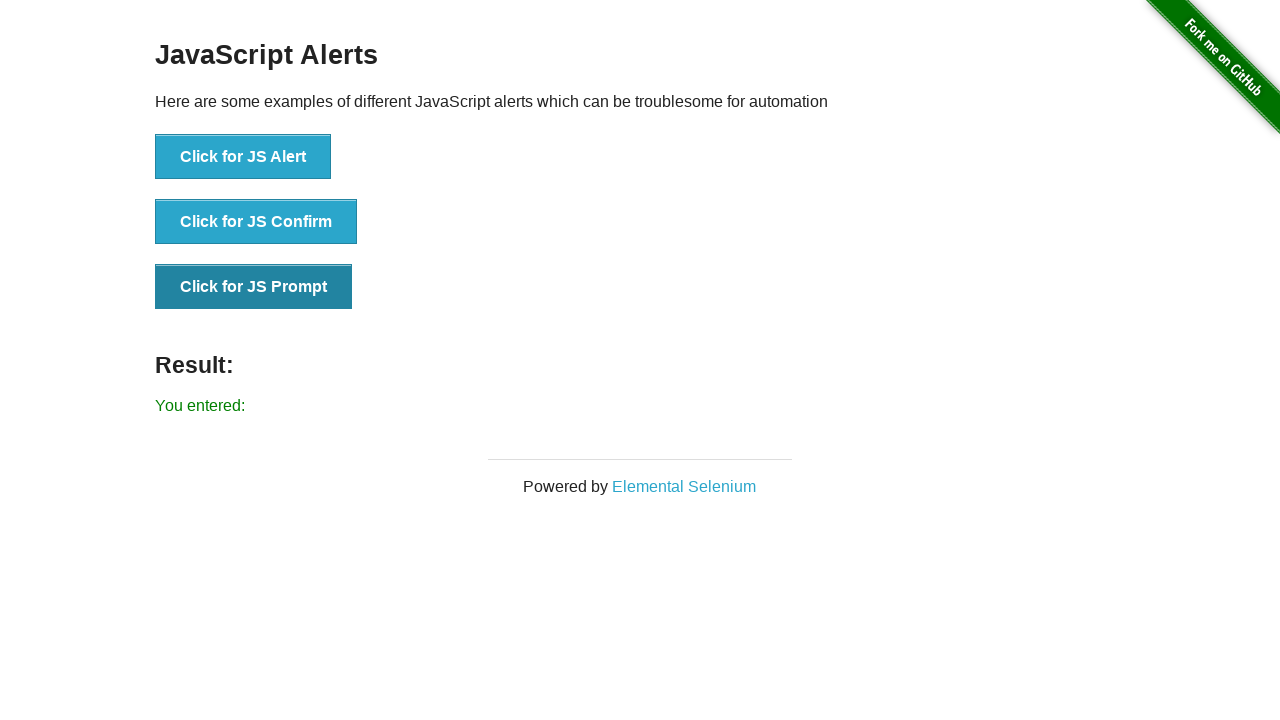

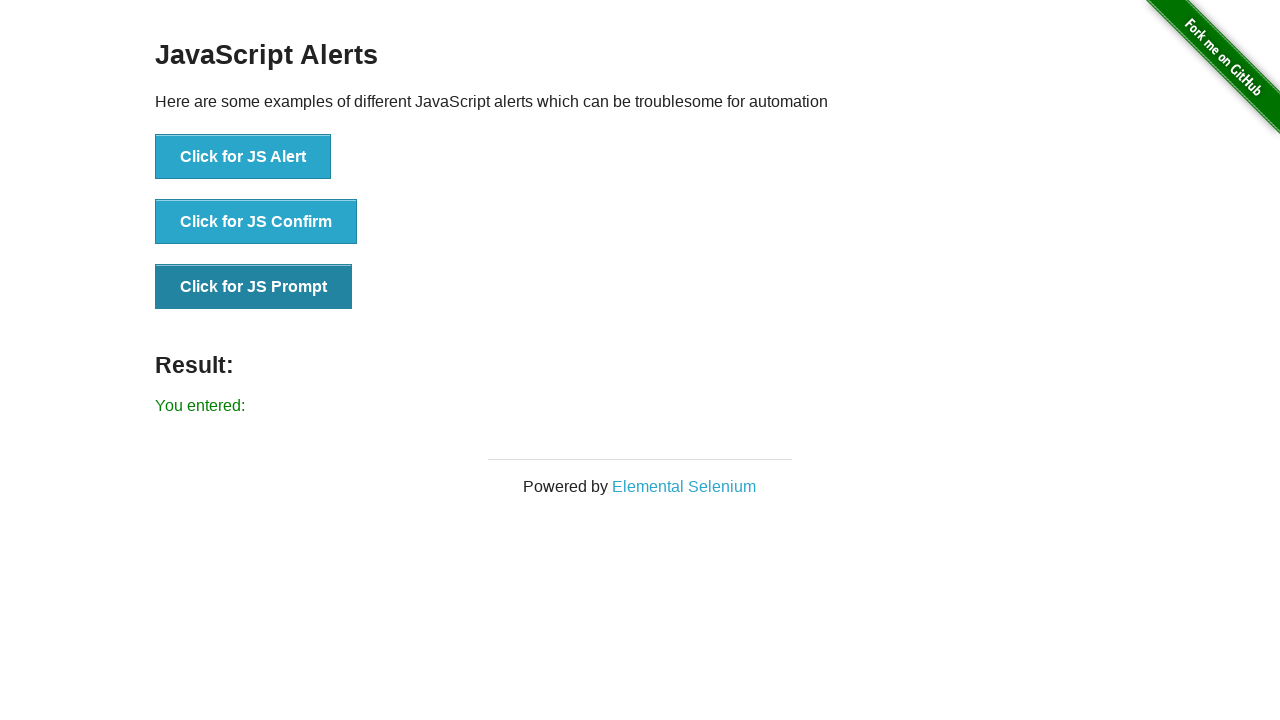